Tests dismissing a JavaScript confirm dialog by clicking a button that triggers it, verifying the alert text, dismissing it, and verifying the cancellation result.

Starting URL: https://testcenter.techproeducation.com/index.php?page=javascript-alerts

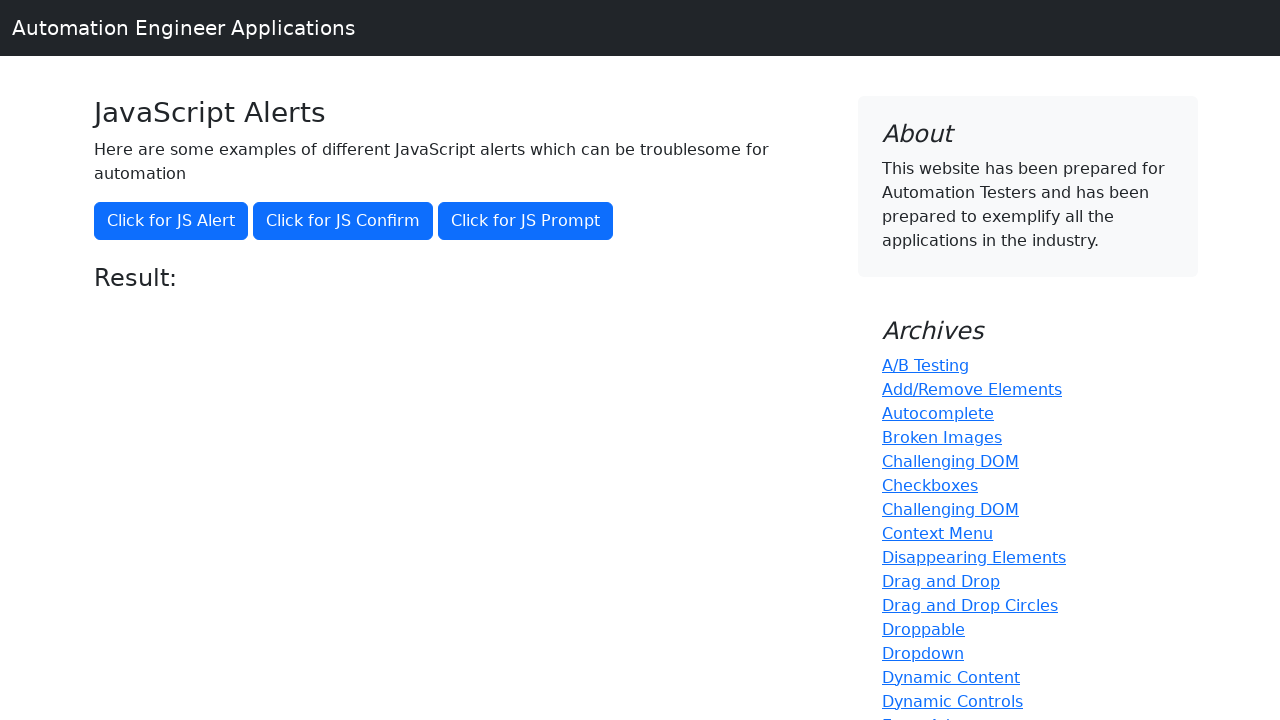

Set up dialog handler to dismiss confirm dialog
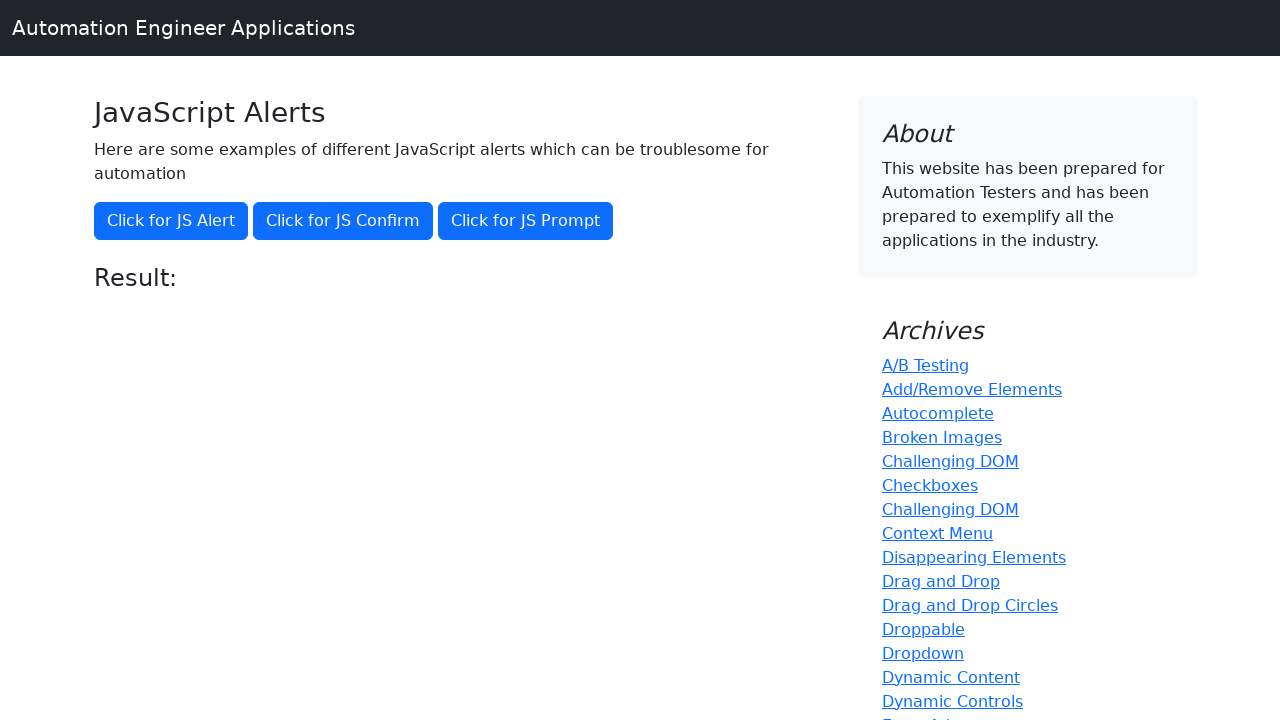

Clicked button to trigger JavaScript confirm dialog at (343, 221) on xpath=//button[@onclick='jsConfirm()']
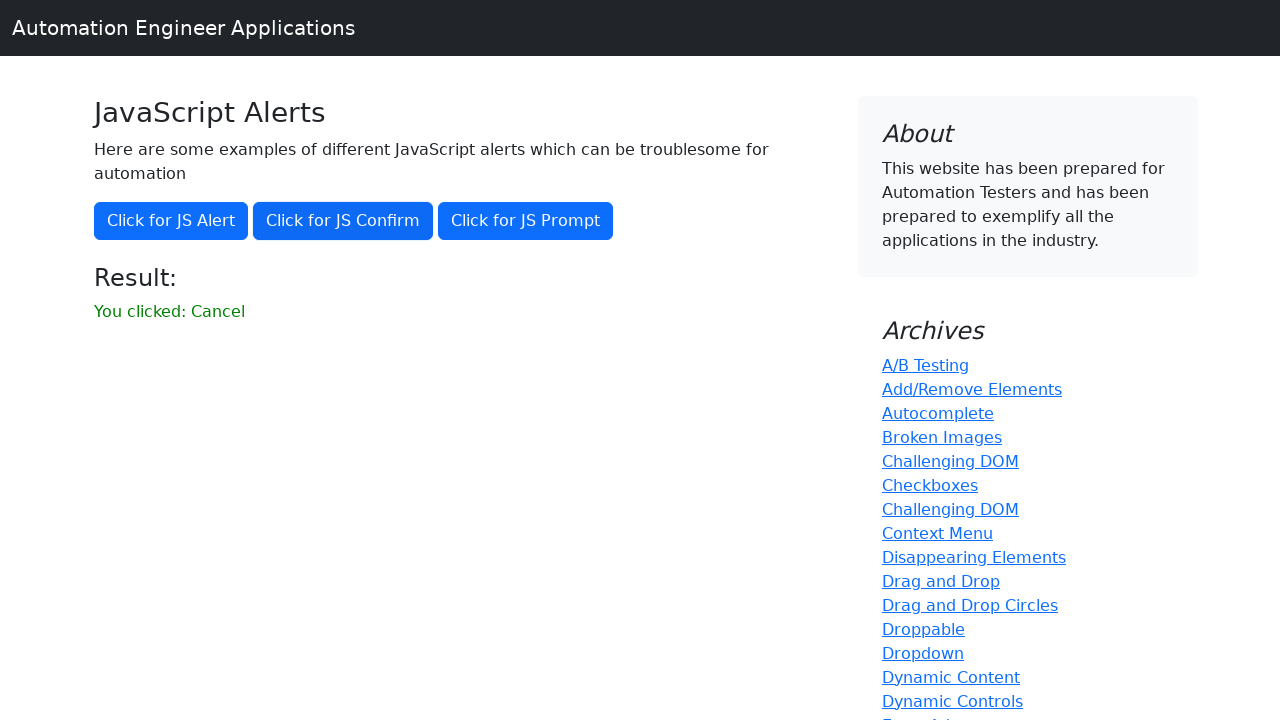

Waited for result message to appear
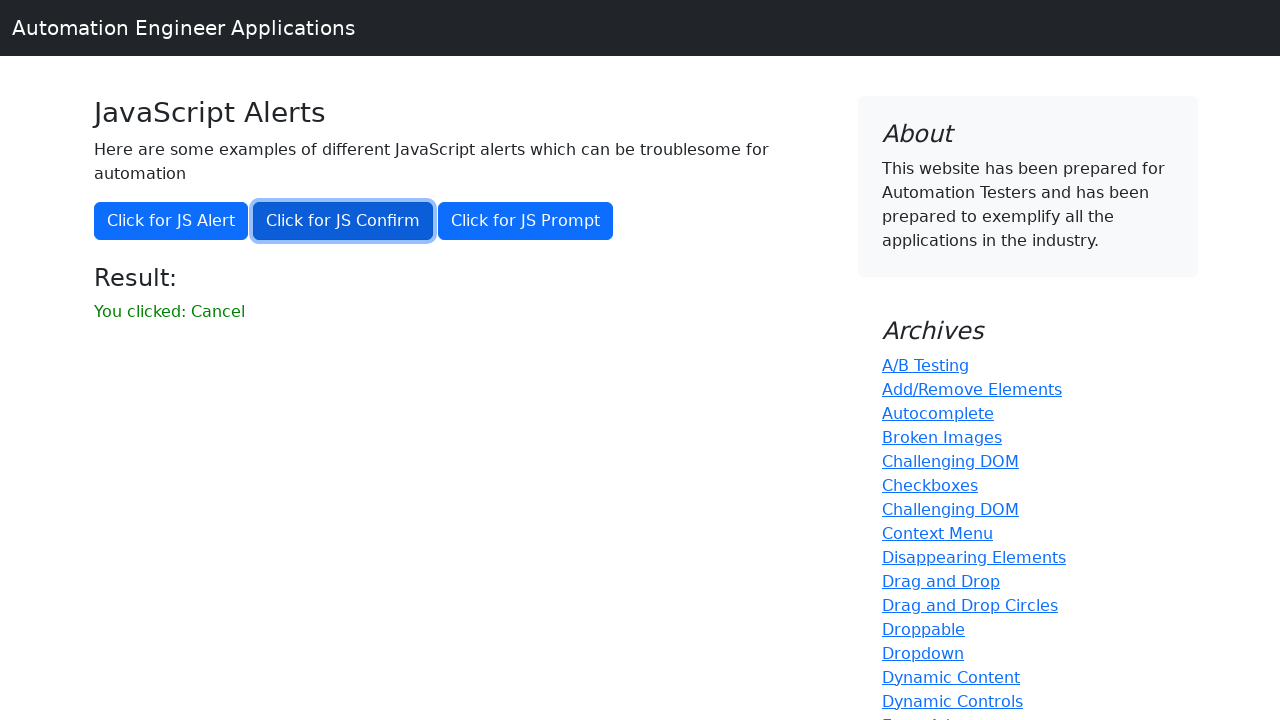

Retrieved result text content
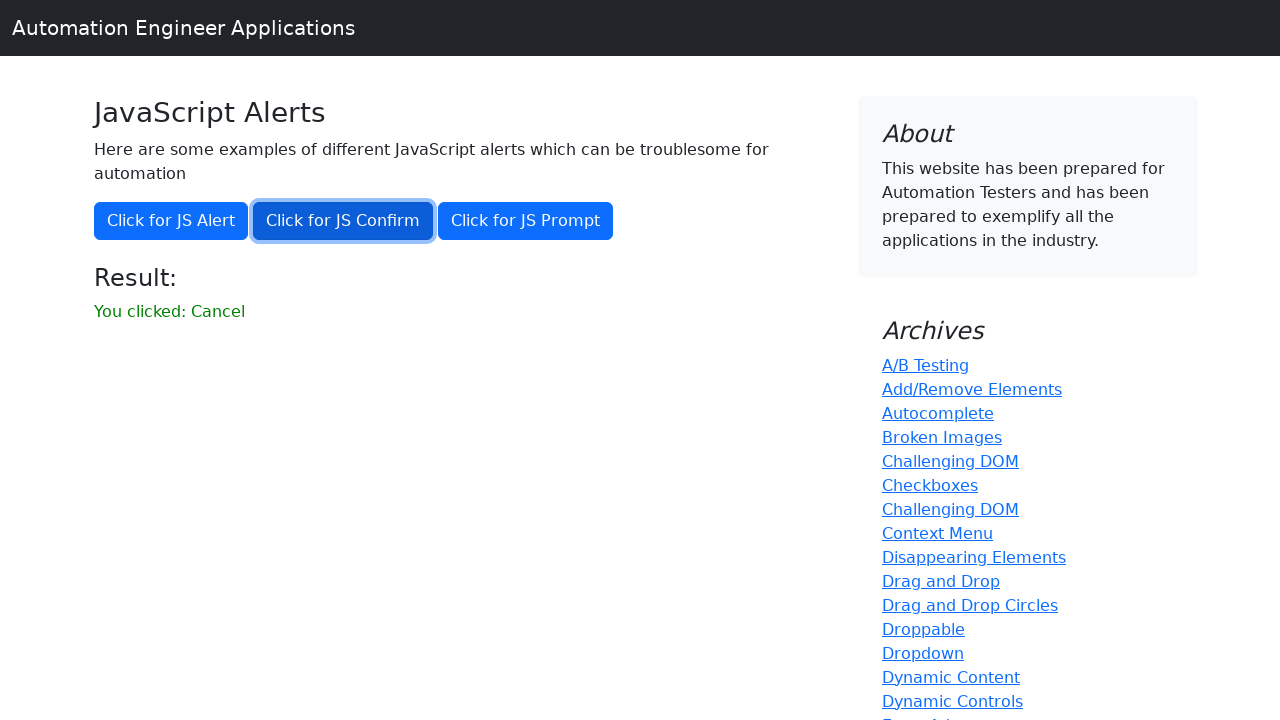

Verified result text is 'You clicked: Cancel' - dialog was successfully dismissed
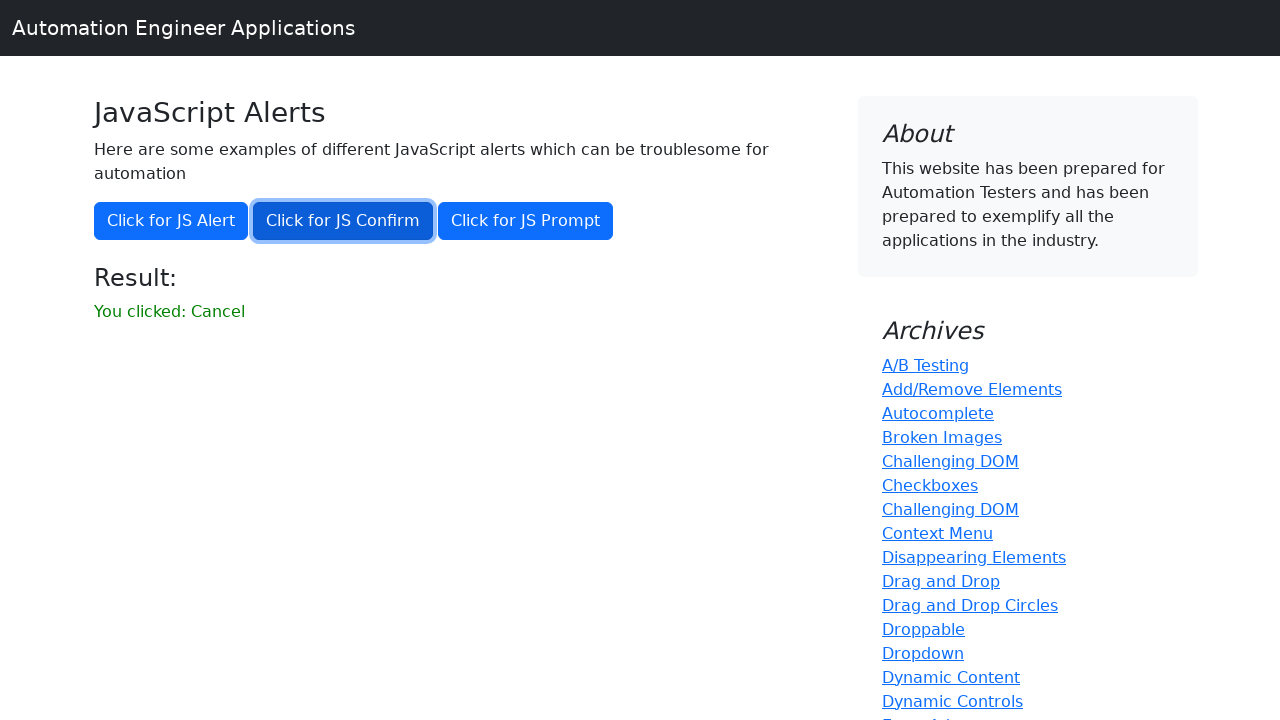

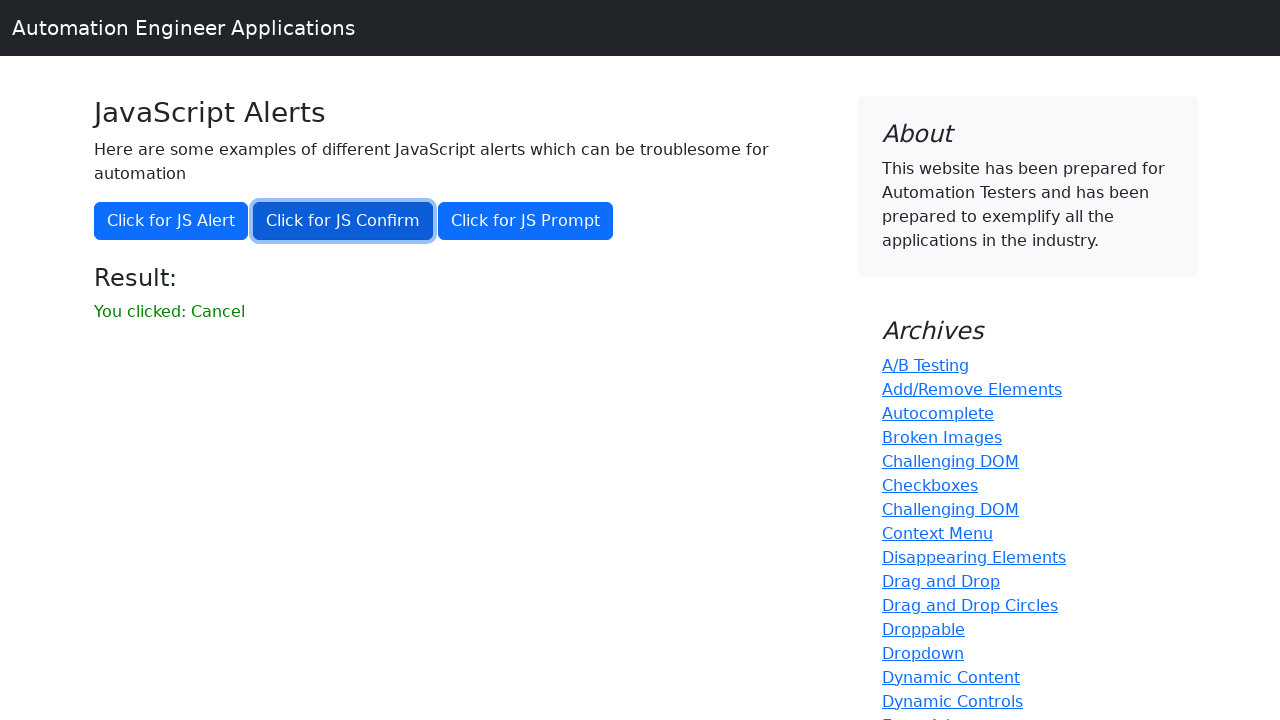